Clicks on the Add/Remove Elements link from the main page

Starting URL: http://the-internet.herokuapp.com/

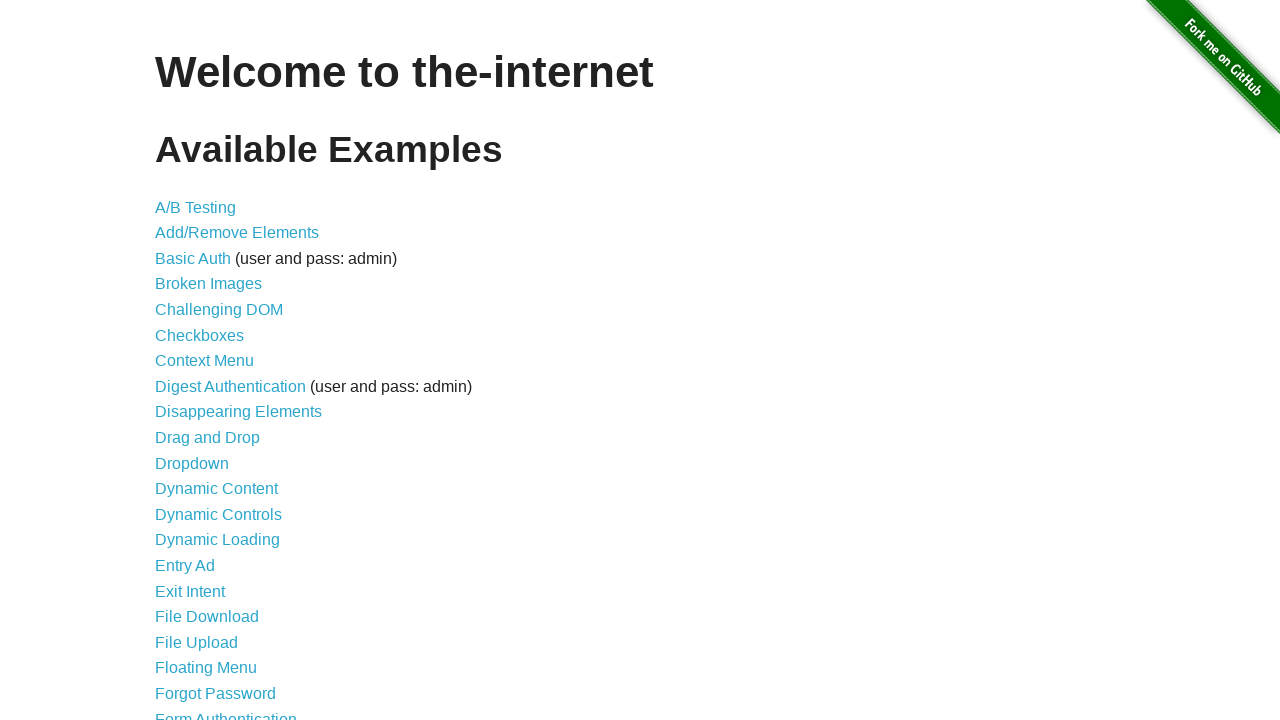

Navigated to the-internet.herokuapp.com main page
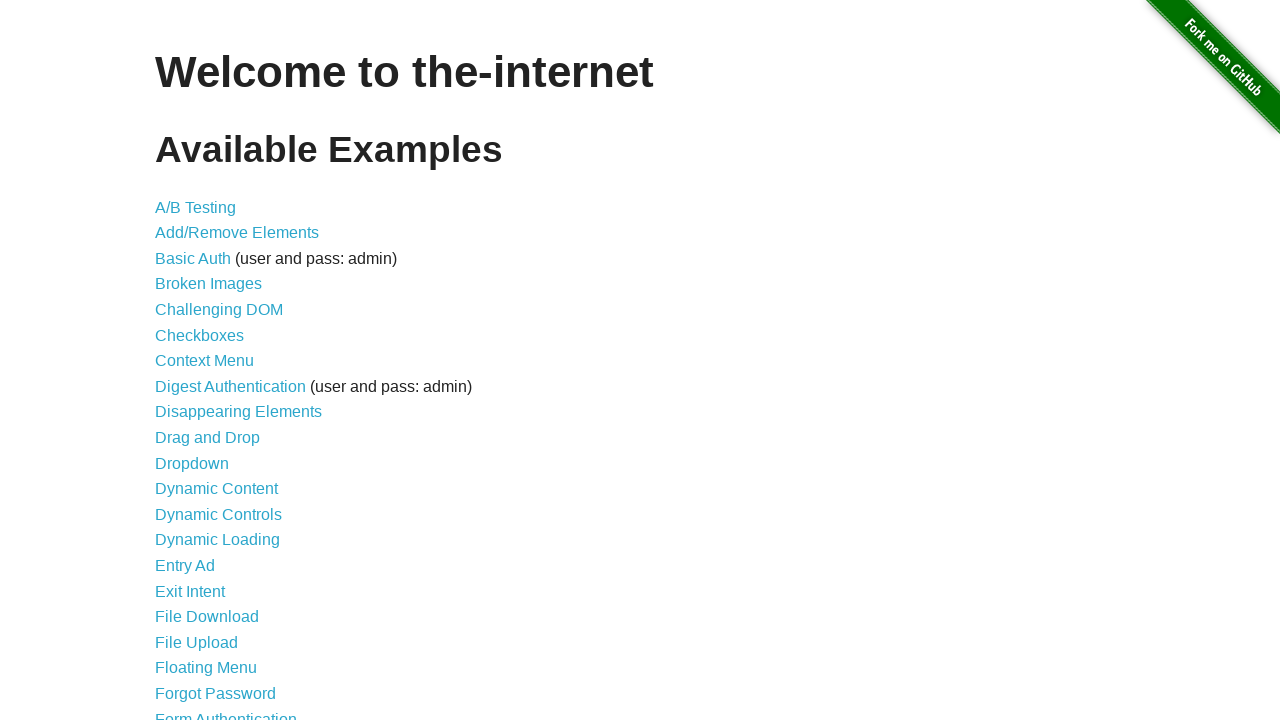

Clicked on the Add/Remove Elements link at (237, 233) on a[href='/add_remove_elements/']
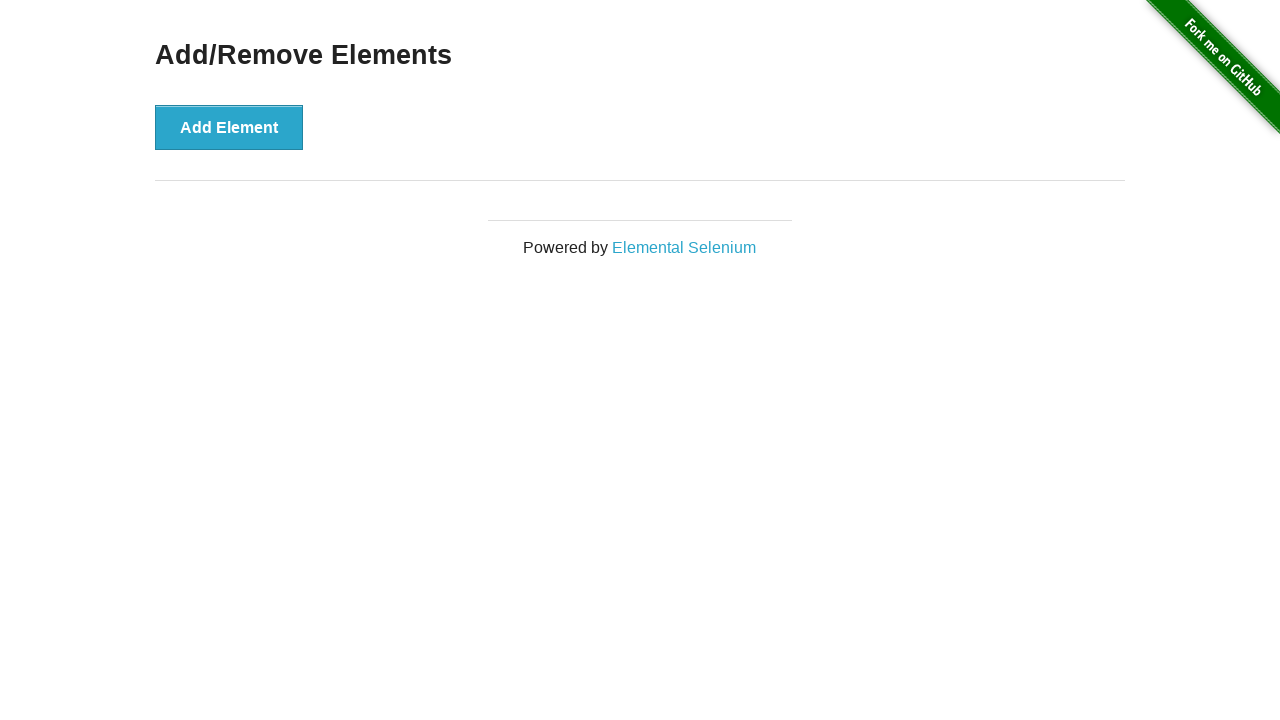

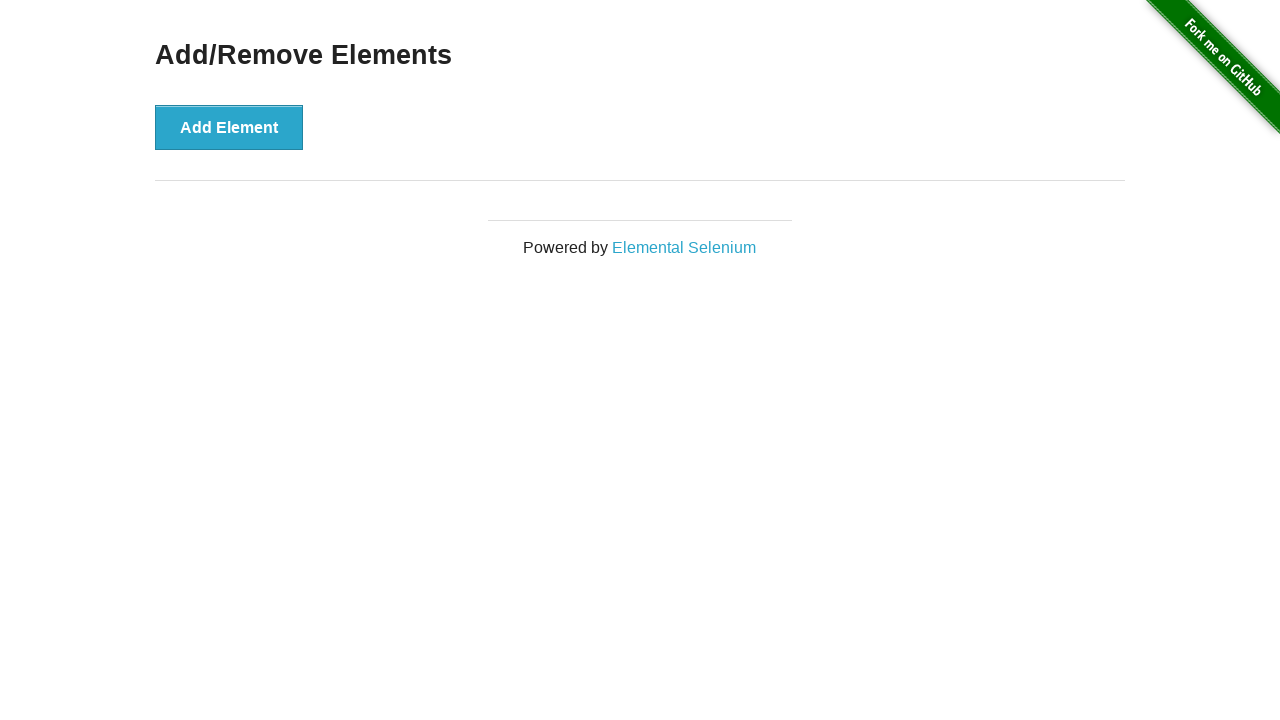